Tests the Green Kart shopping flow by searching for products containing "ca", adding Cashews to cart, and proceeding through checkout to place an order

Starting URL: https://rahulshettyacademy.com/seleniumPractise/

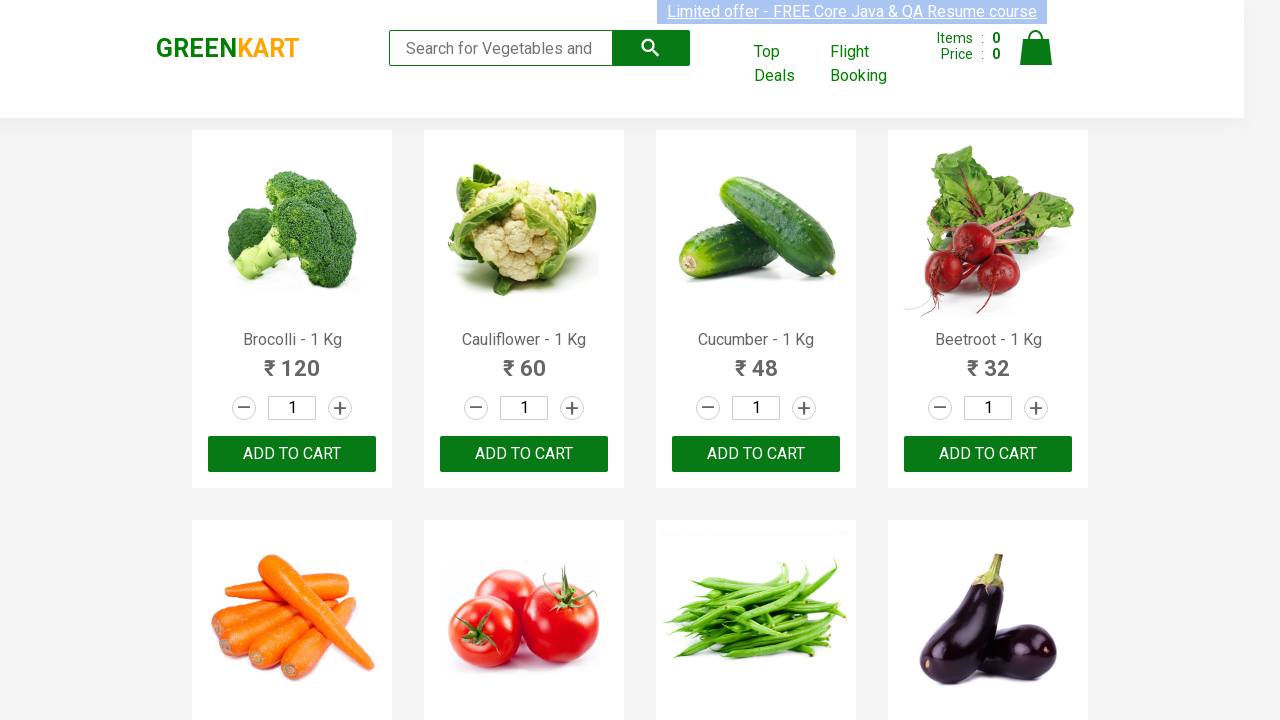

Filled search field with 'ca' to find products on .search-keyword
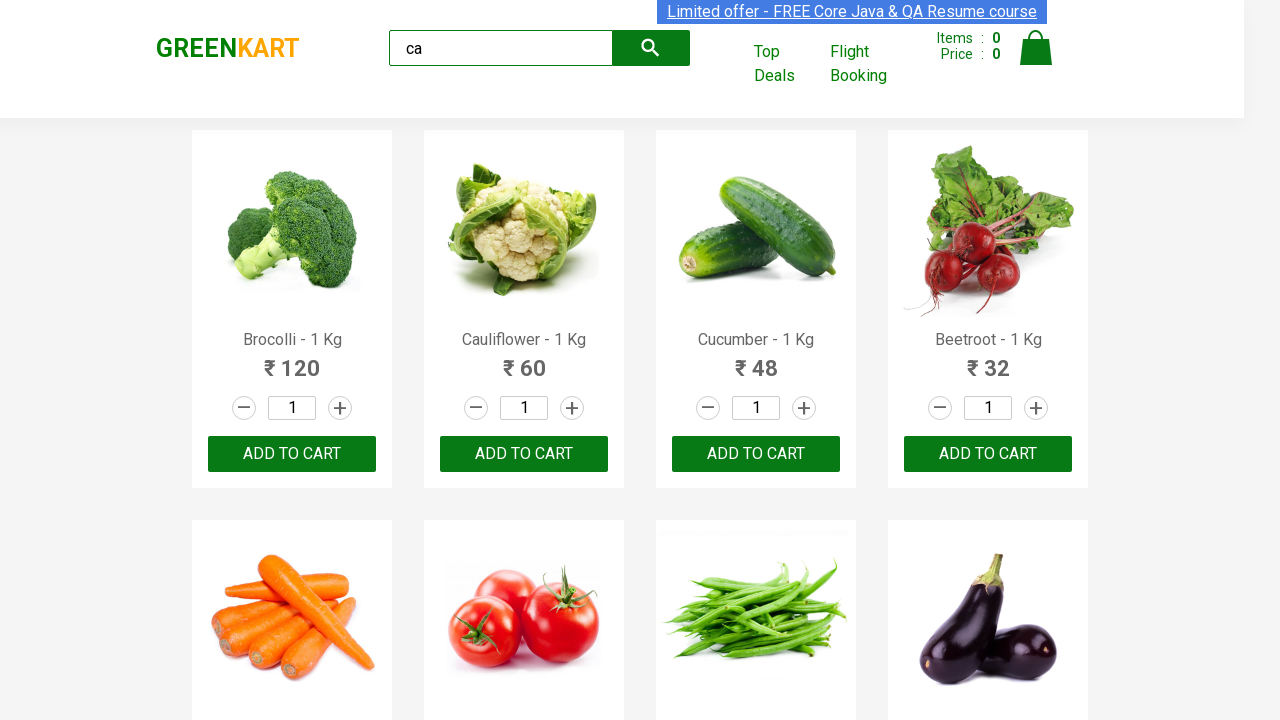

Waited 2 seconds for products to load
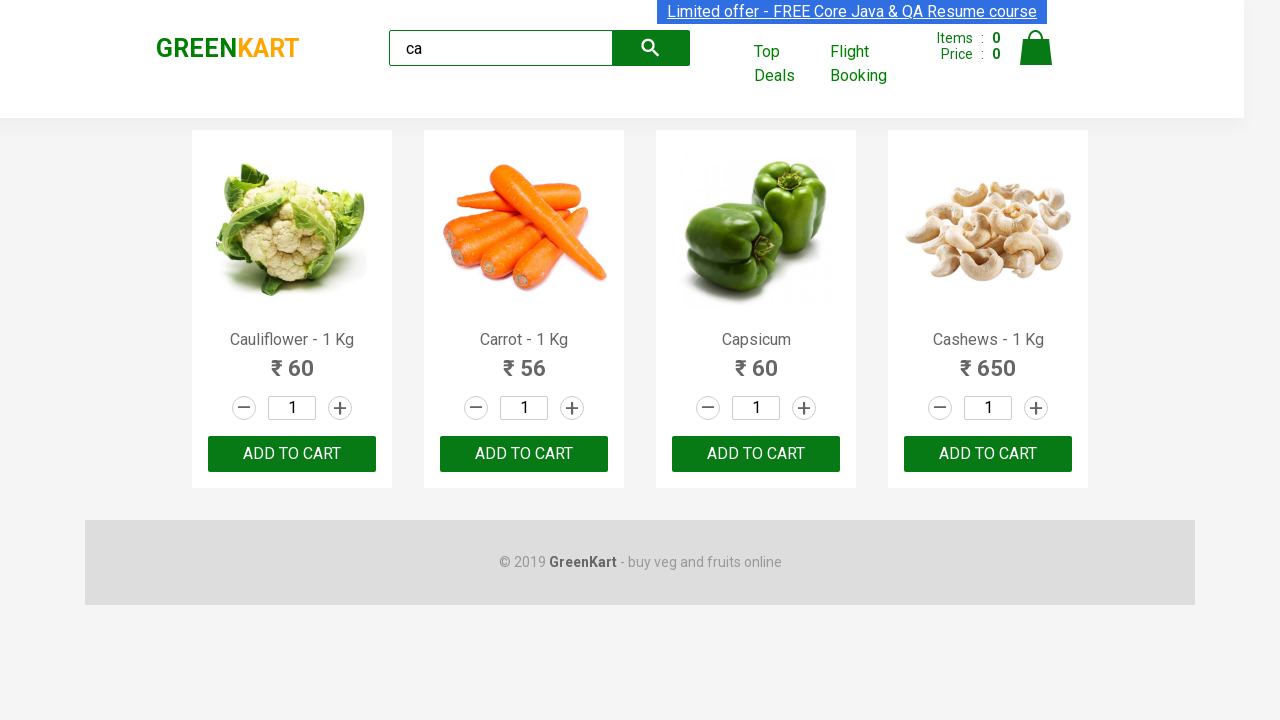

Product selector loaded
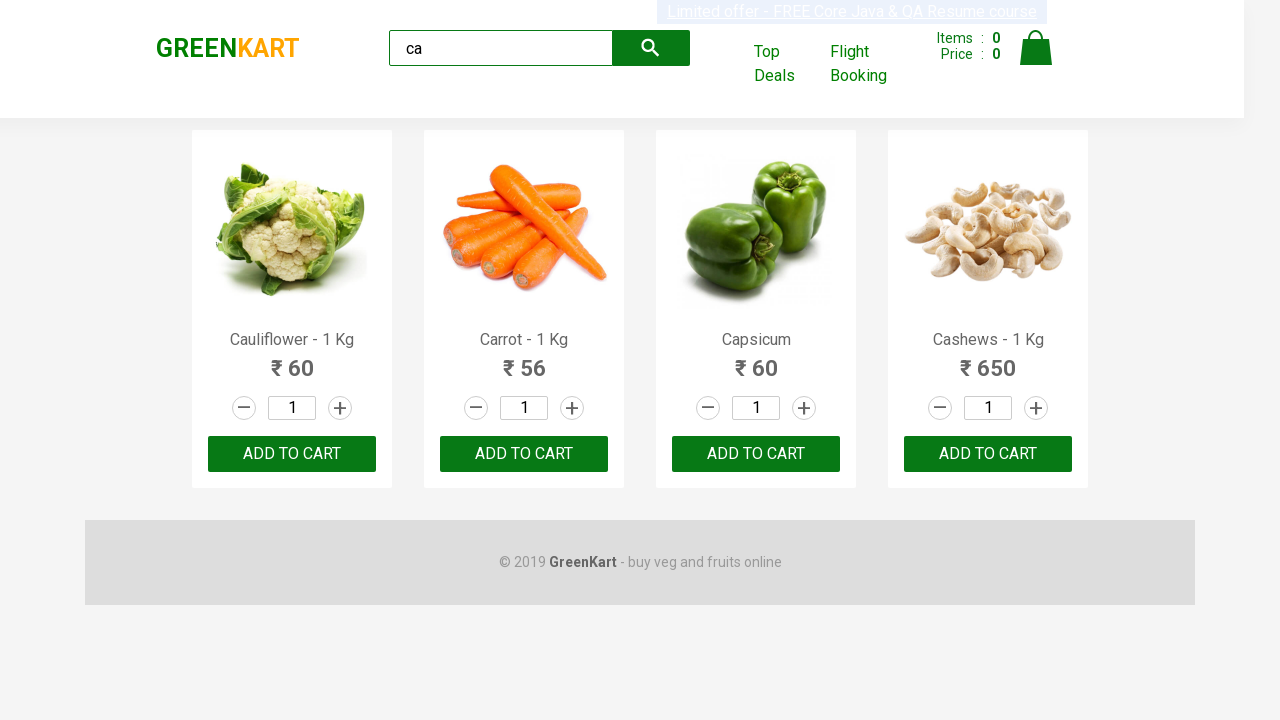

Verified 4 products are displayed
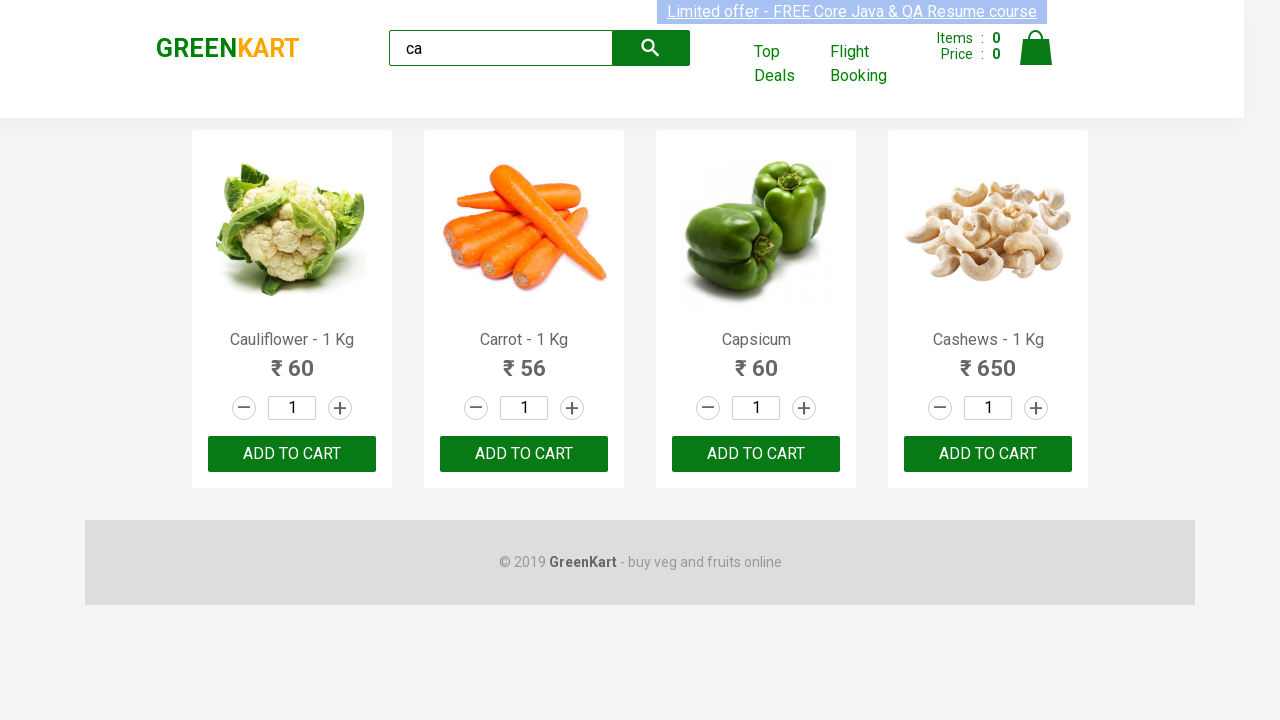

Clicked 'Add to Cart' button for Cashews product at (988, 454) on .products .product >> nth=3 >> button
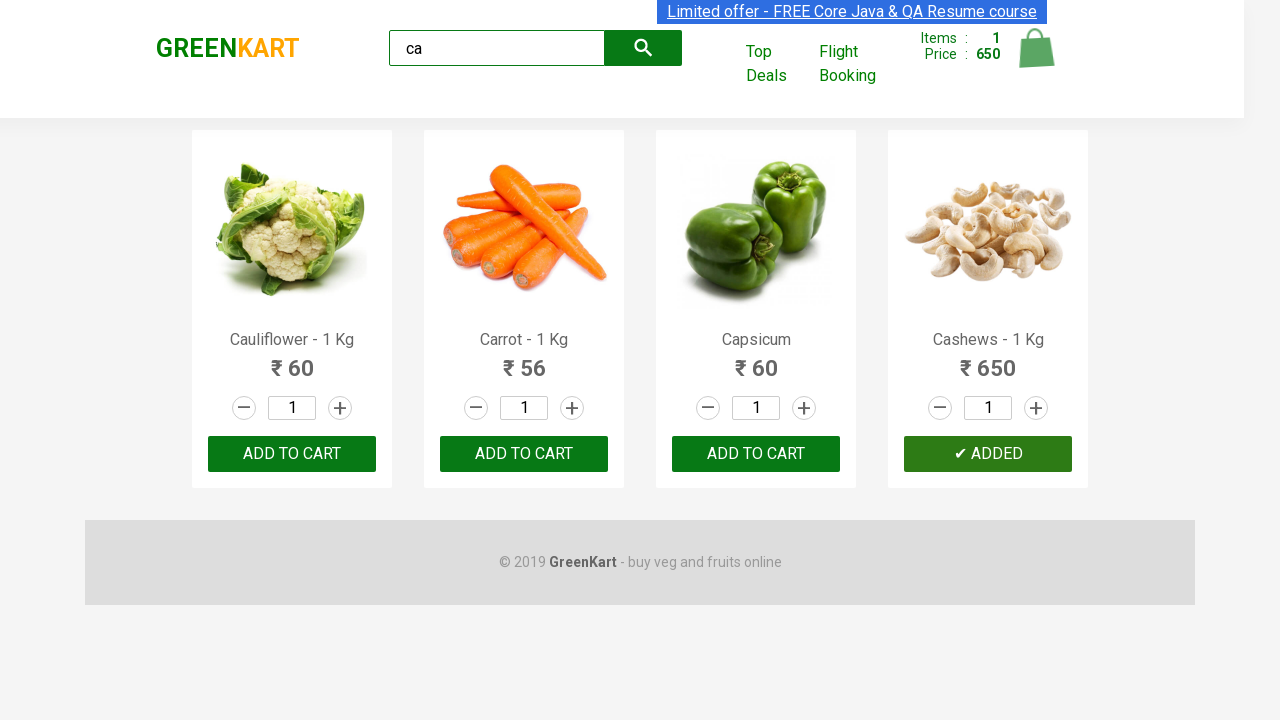

Verified brand text is 'GREENKART'
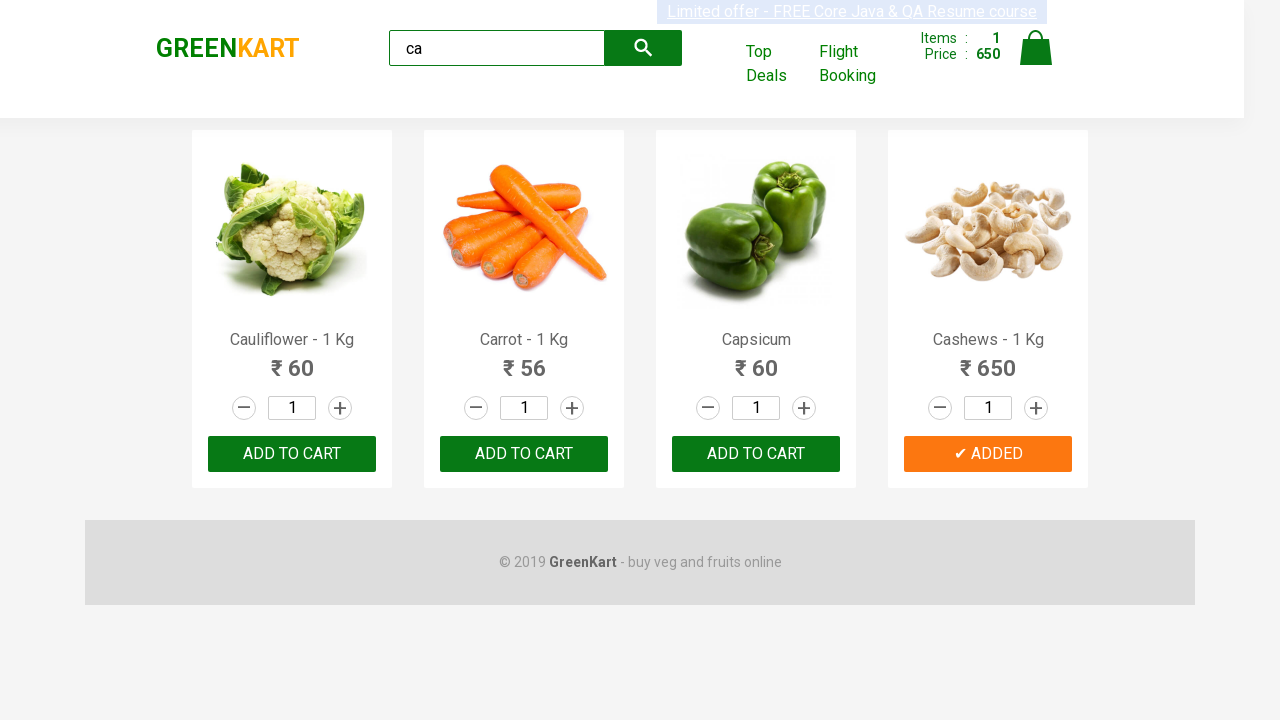

Clicked cart icon at (1036, 48) on .cart-icon > img
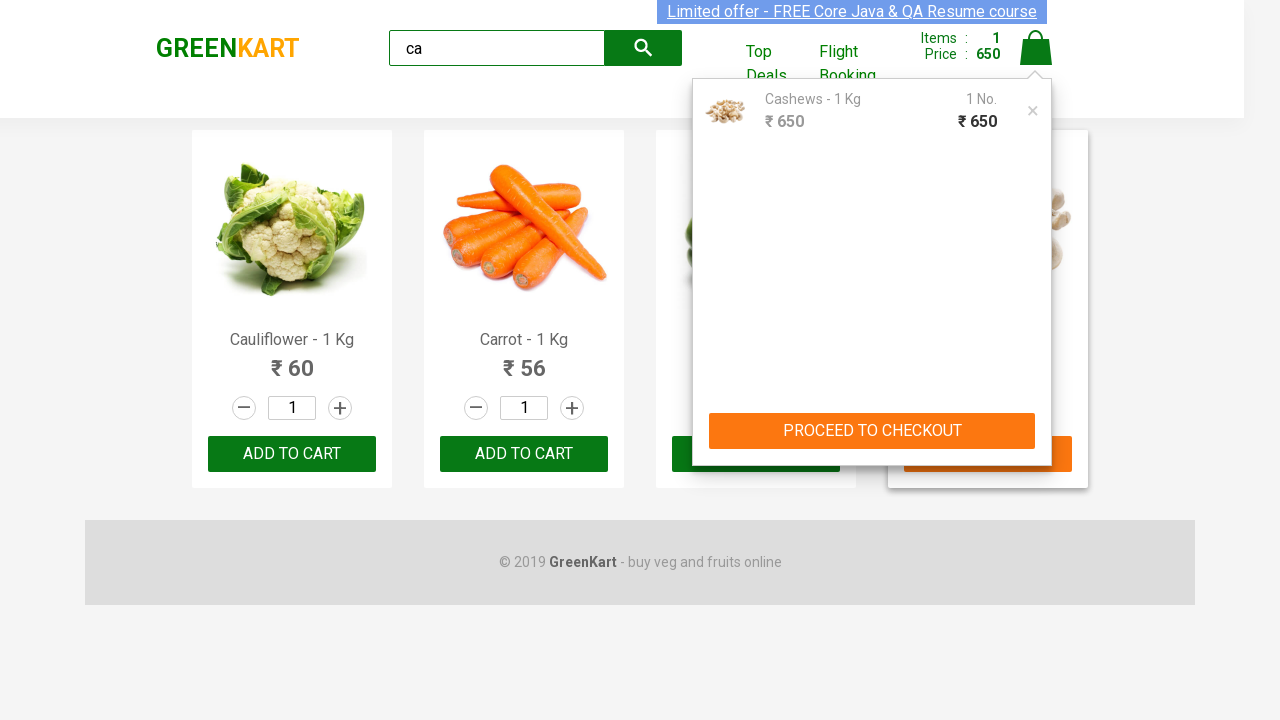

Waited 1.5 seconds for cart page to load
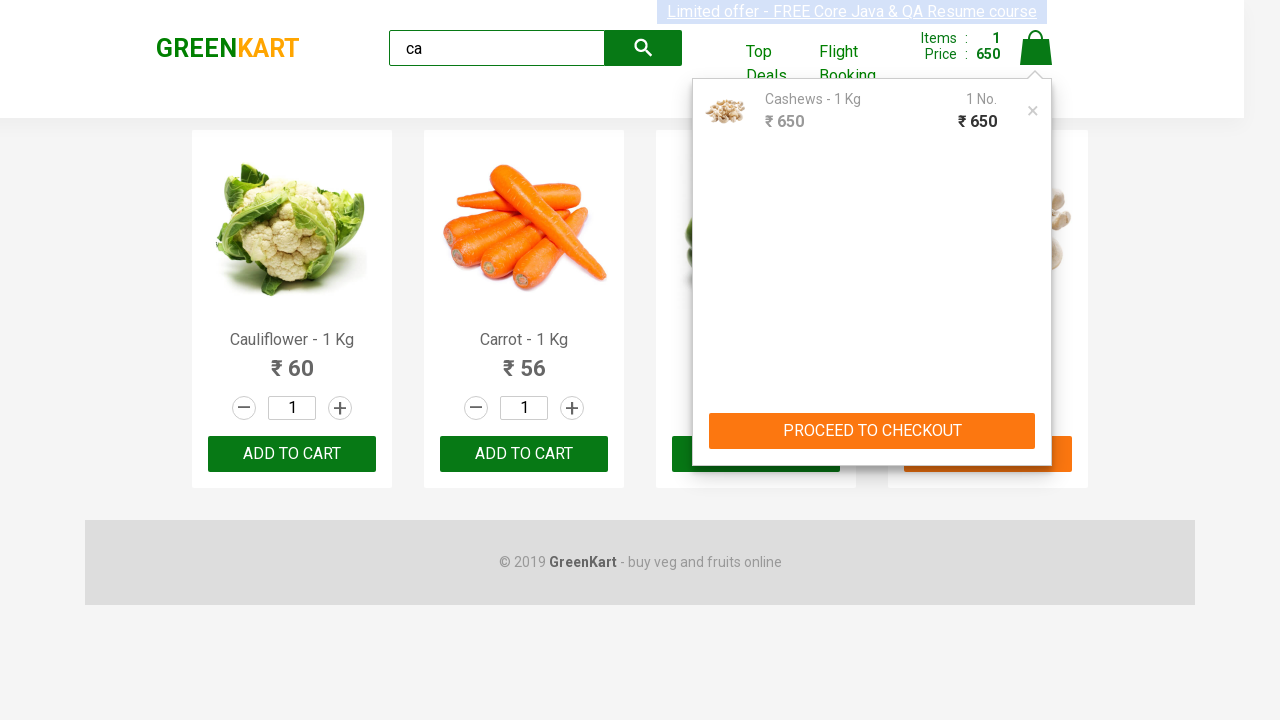

Clicked 'PROCEED TO CHECKOUT' button at (872, 431) on text=PROCEED TO CHECKOUT
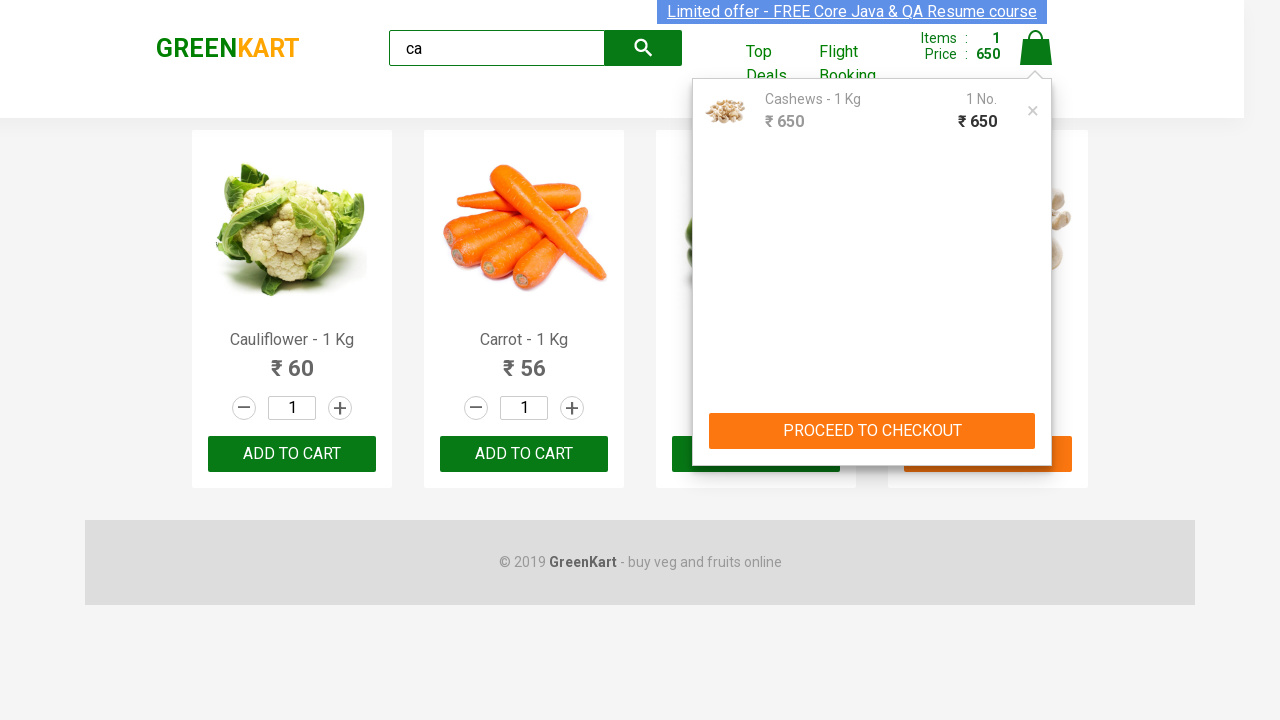

Waited 1.5 seconds for checkout page to load
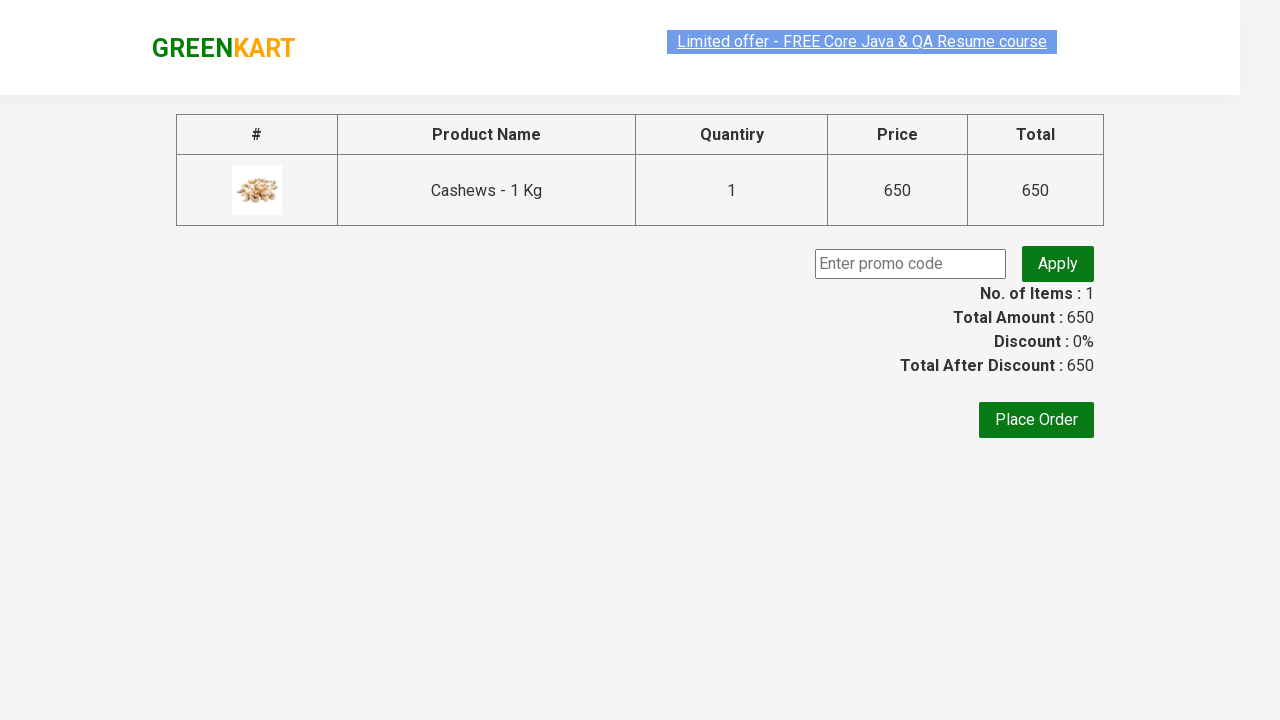

Clicked 'Place Order' button to complete purchase at (1036, 420) on text=Place Order
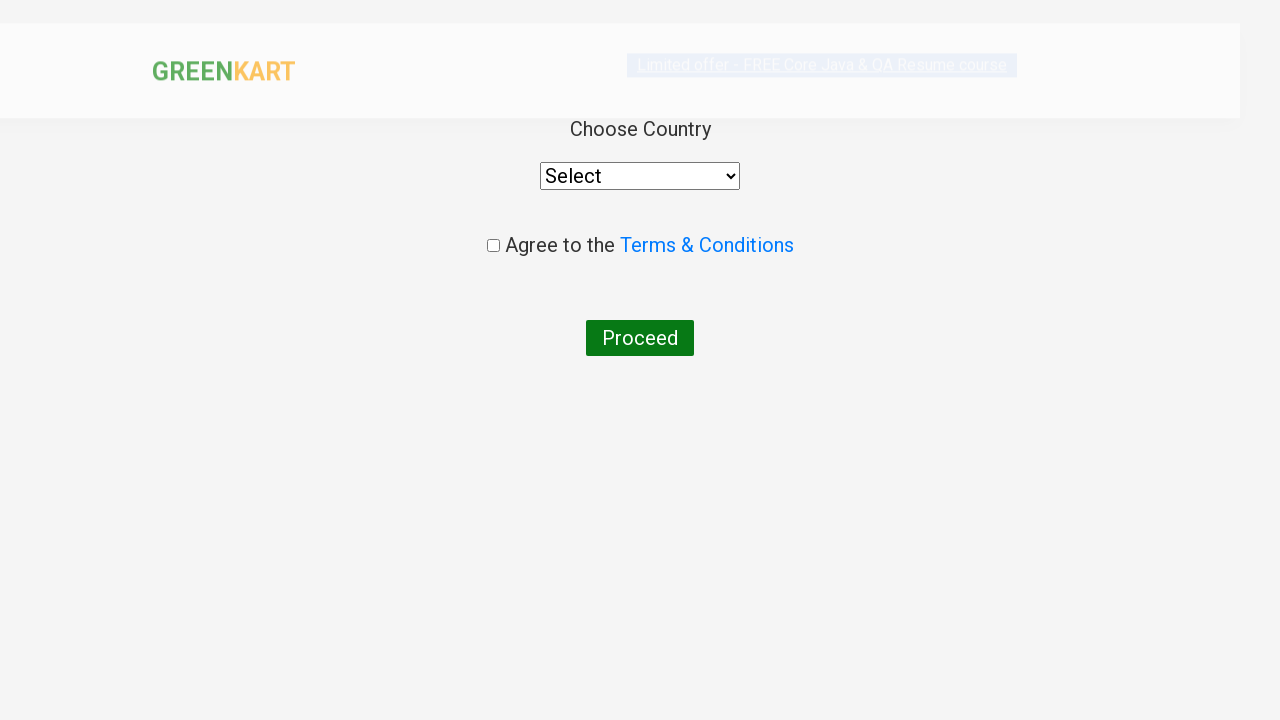

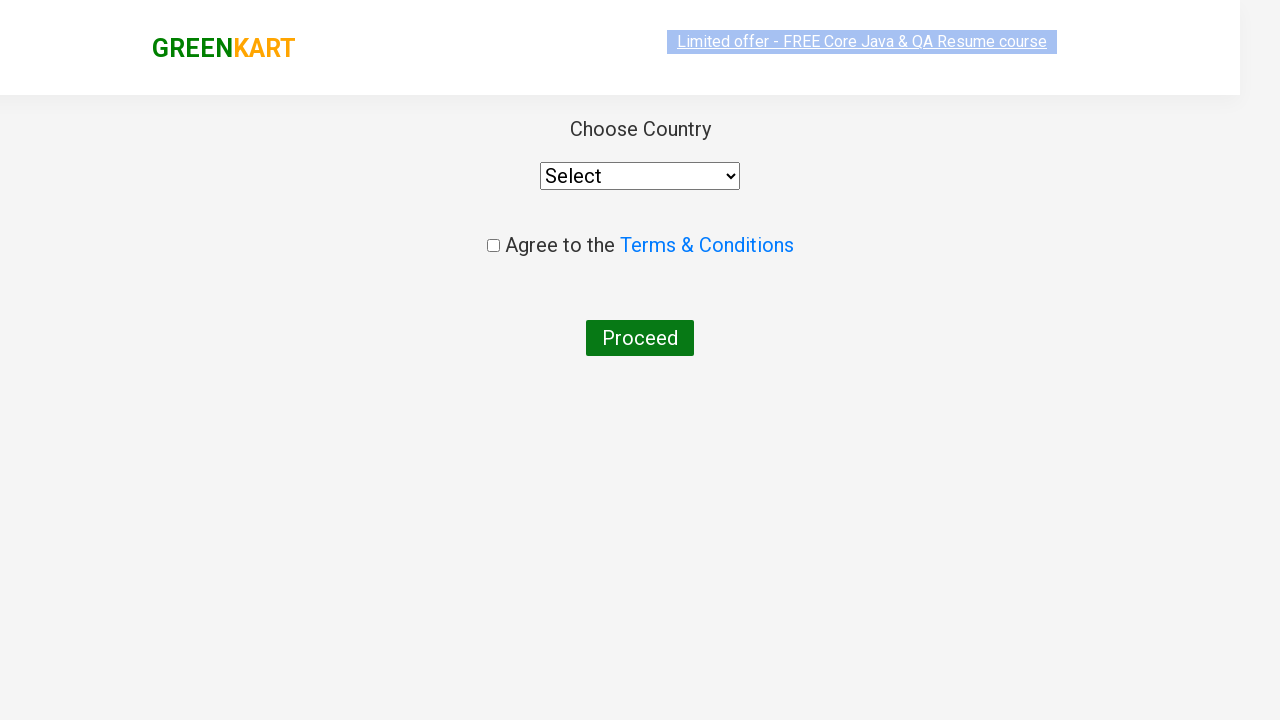